Tests unchecking a pre-checked checkbox

Starting URL: https://bonigarcia.dev/selenium-webdriver-java/web-form.html

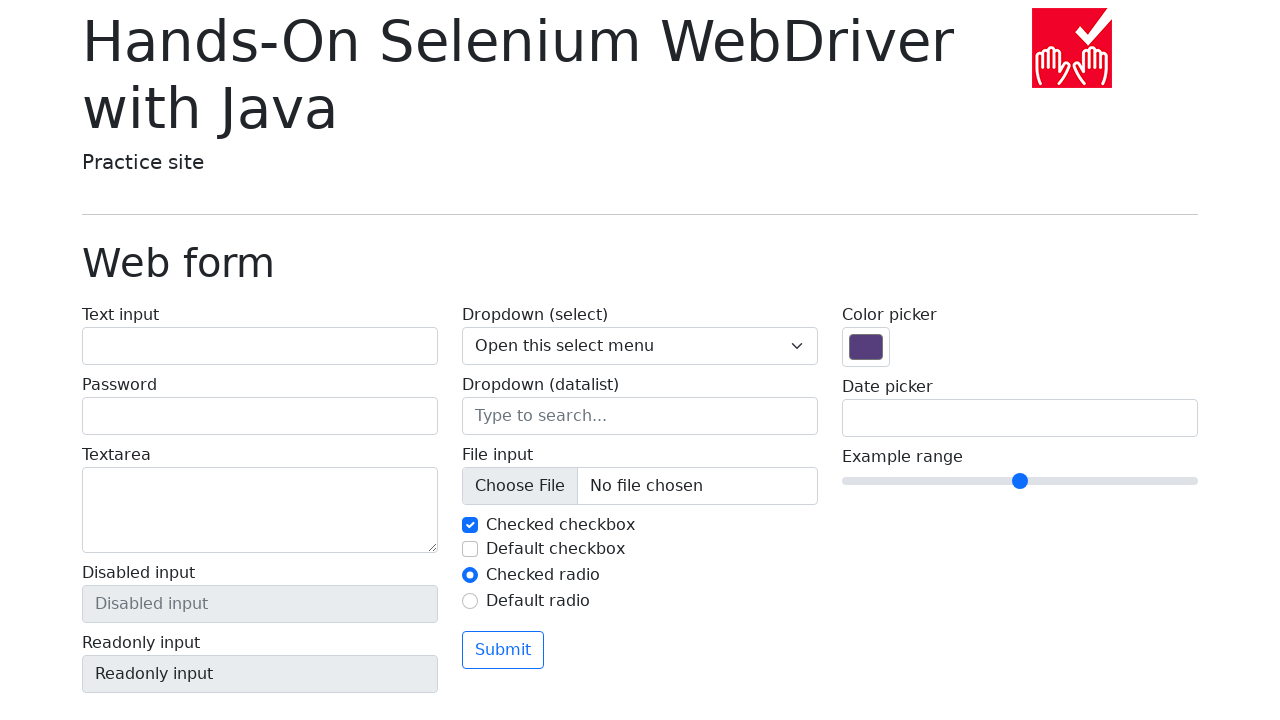

Located the checkbox element with id 'my-check-1'
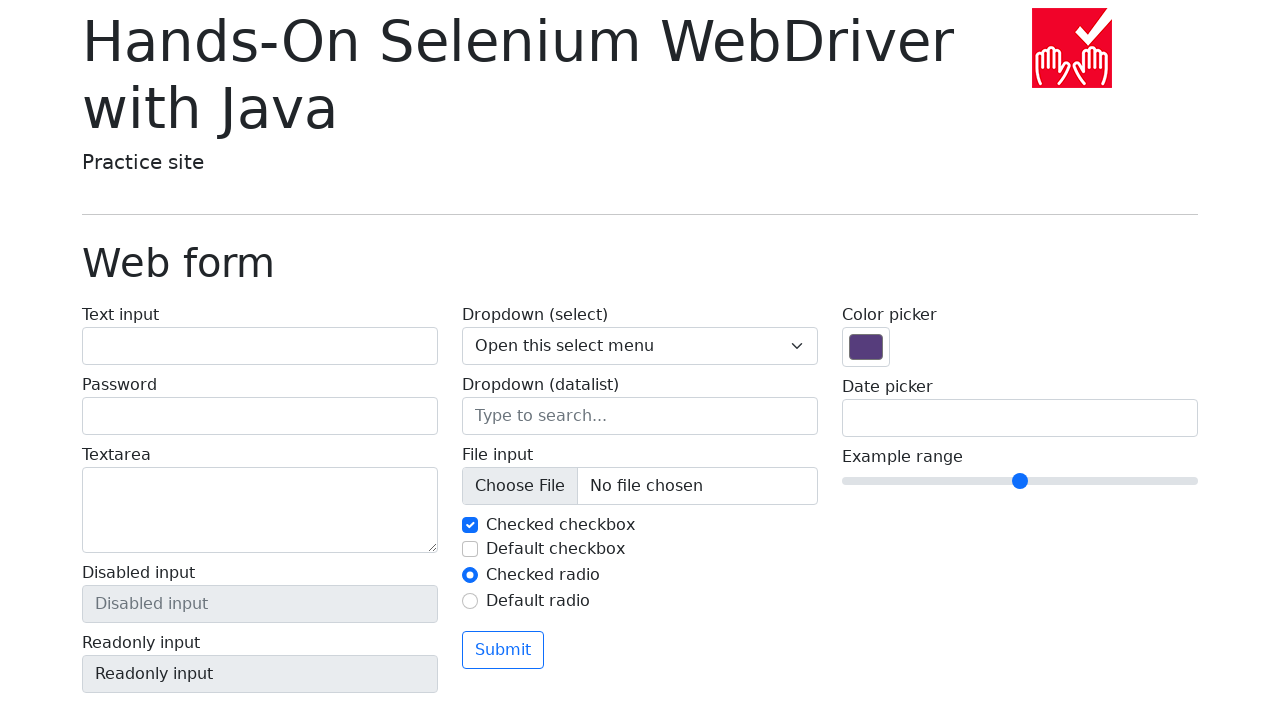

Verified that the checkbox is initially checked
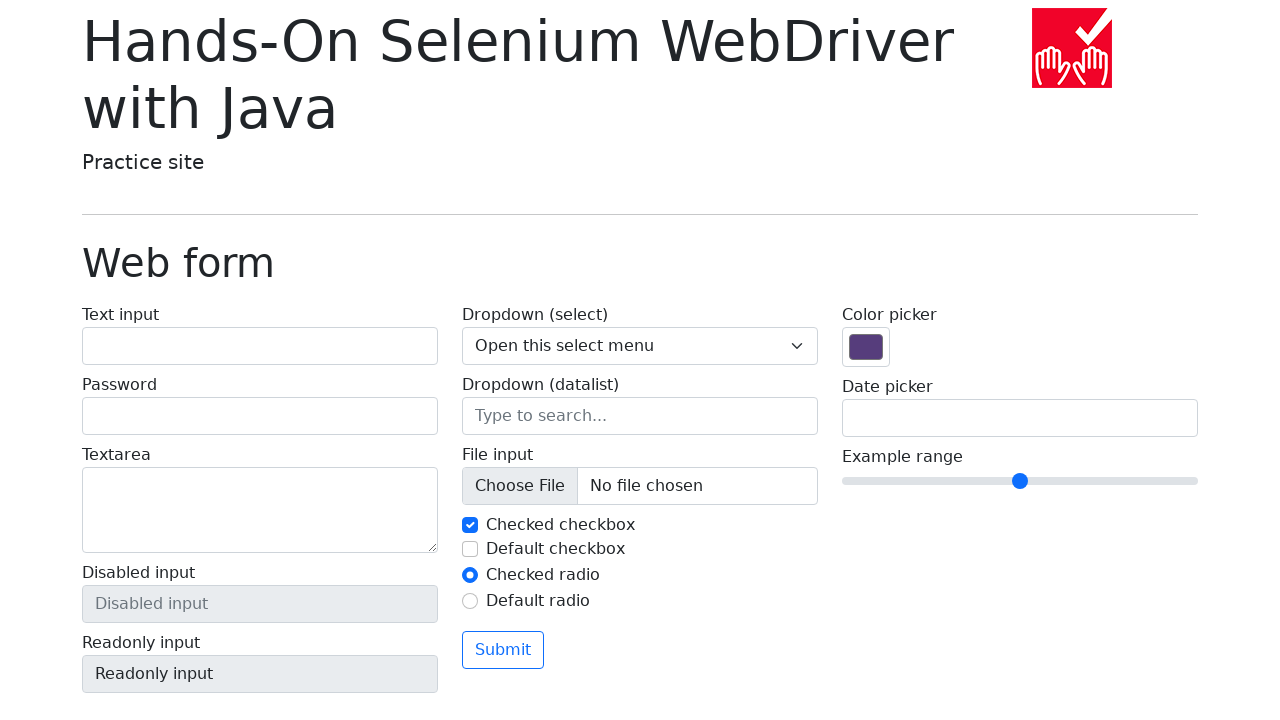

Clicked the checkbox to uncheck it at (470, 525) on xpath=//input[@id='my-check-1']
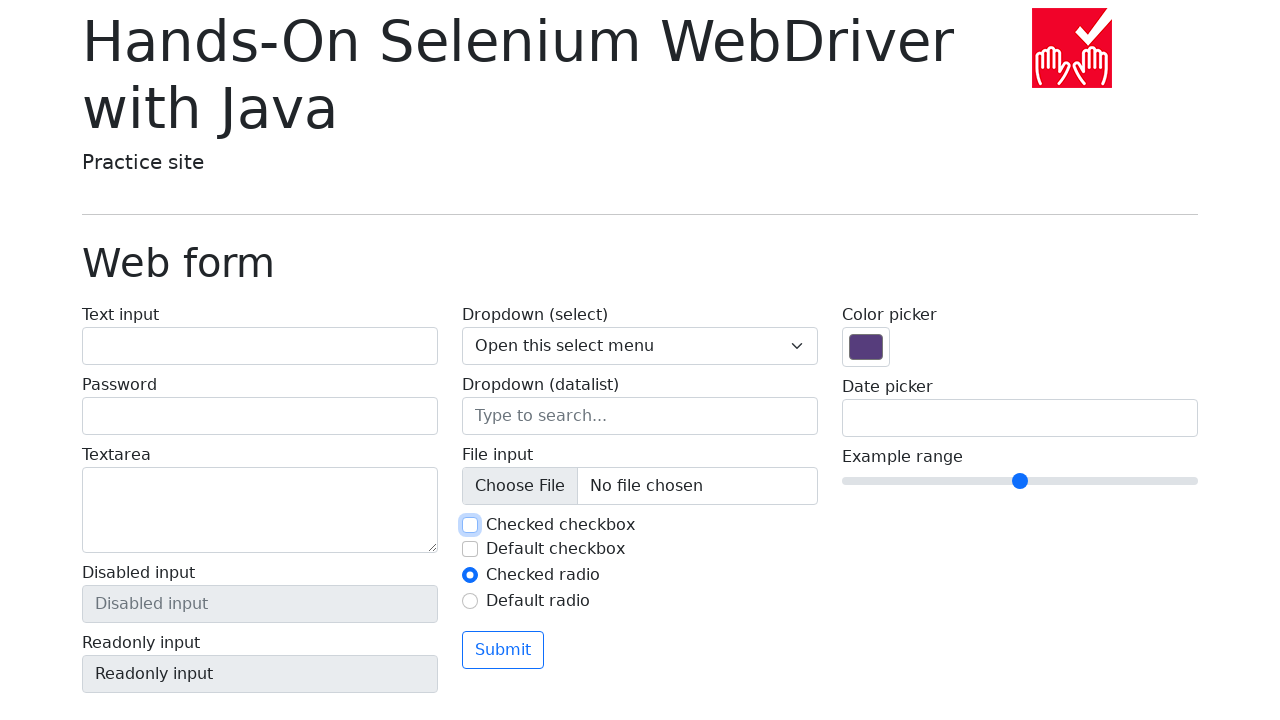

Verified that the checkbox is now unchecked
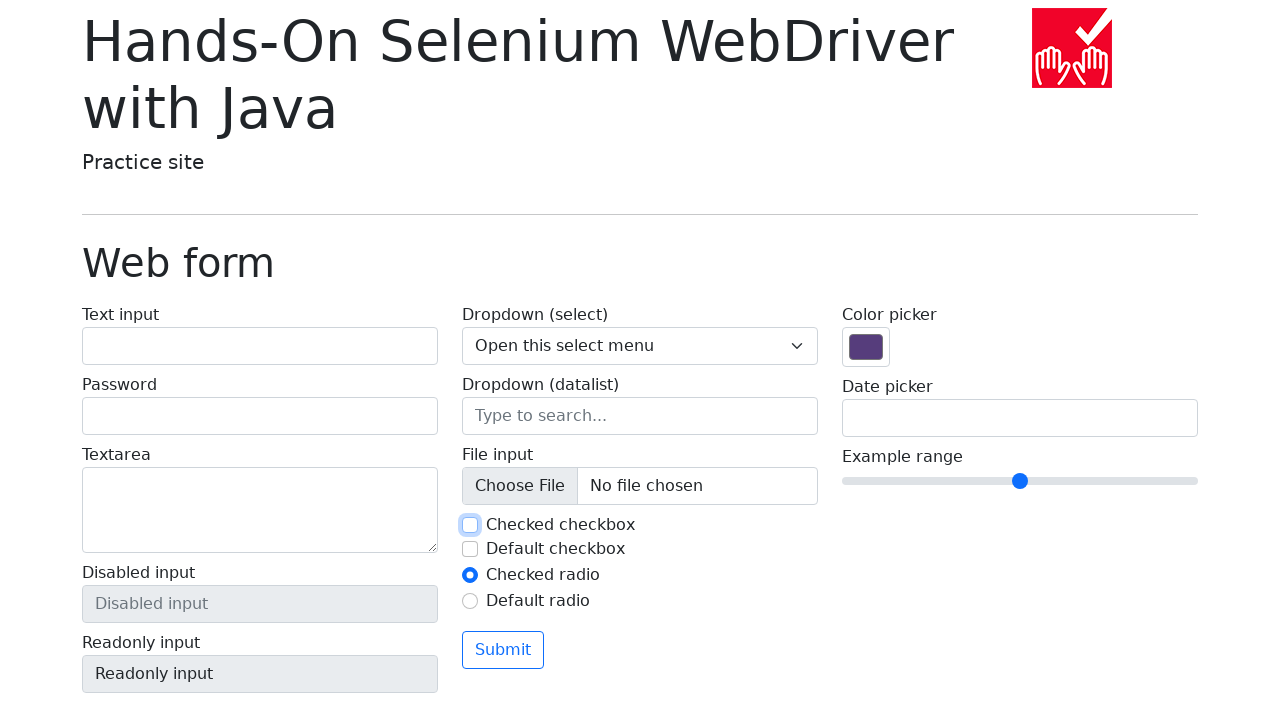

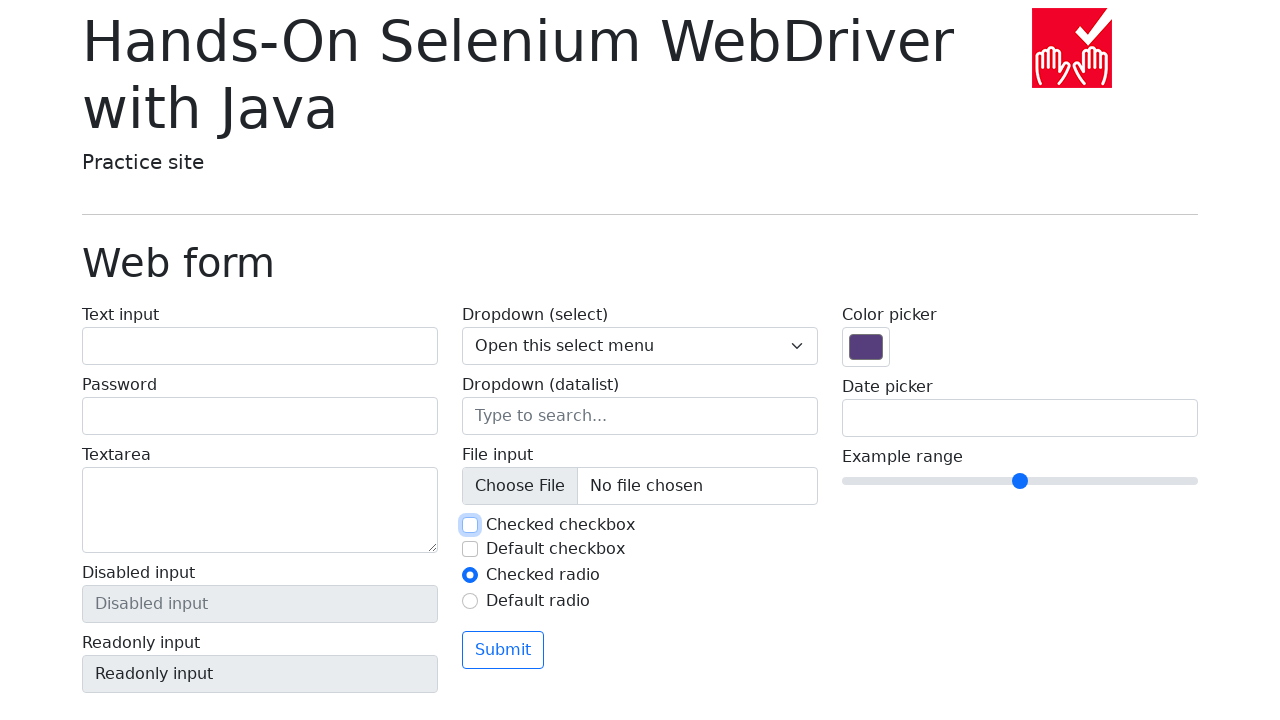